Tests drag and drop functionality on jQuery UI demo page by dragging an element into a droppable area

Starting URL: https://jqueryui.com/droppable/

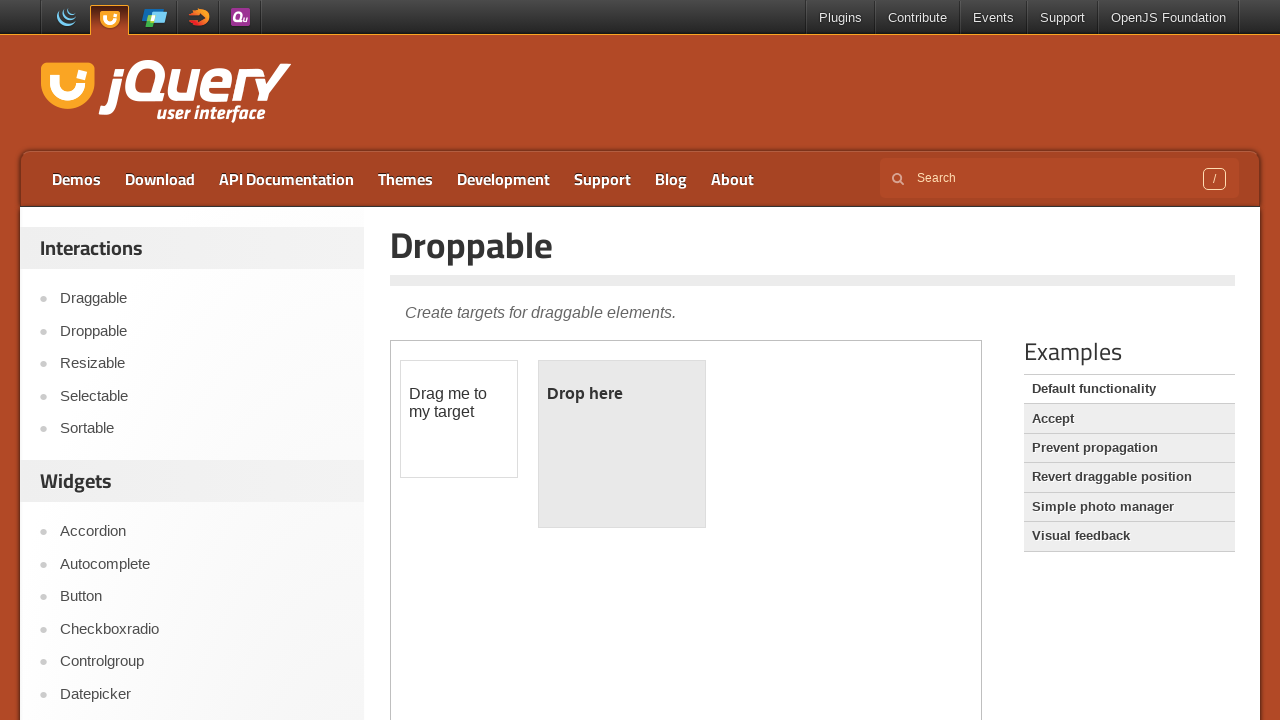

Clicked on the Drop link to navigate to the demo at (202, 331) on a:has-text('Drop')
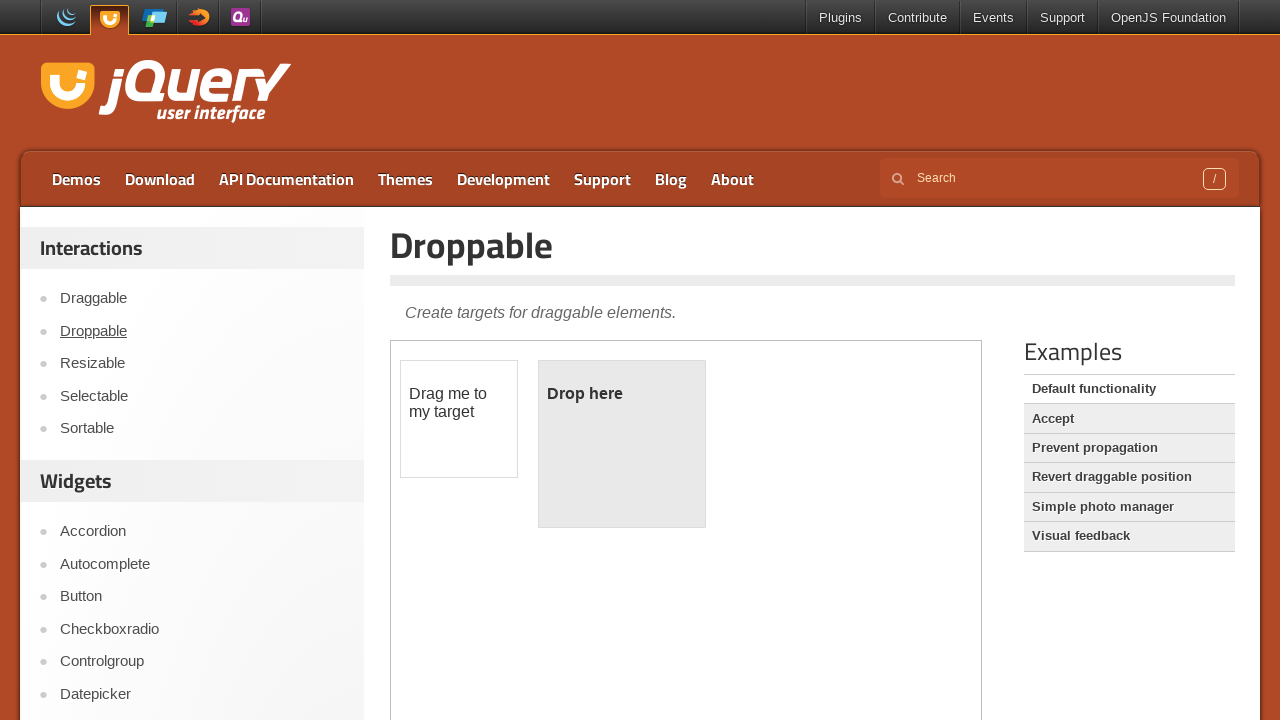

Located the iframe containing the drag and drop demo
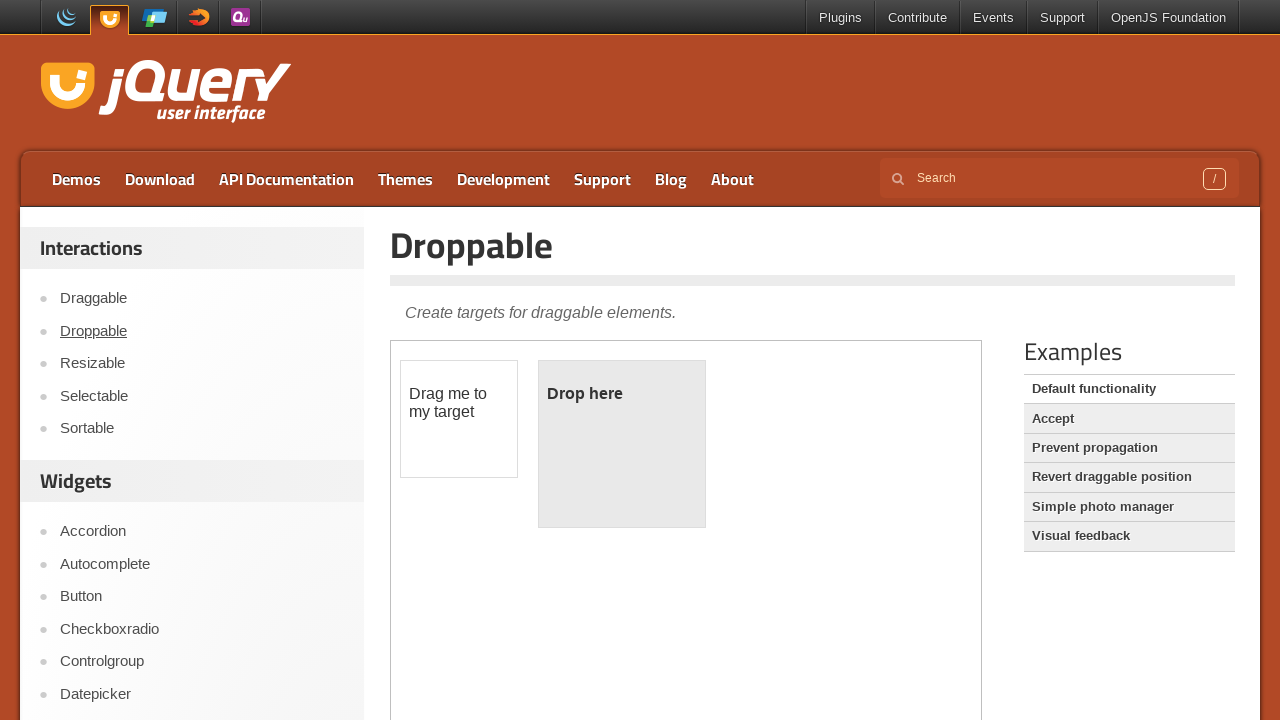

Located the draggable element
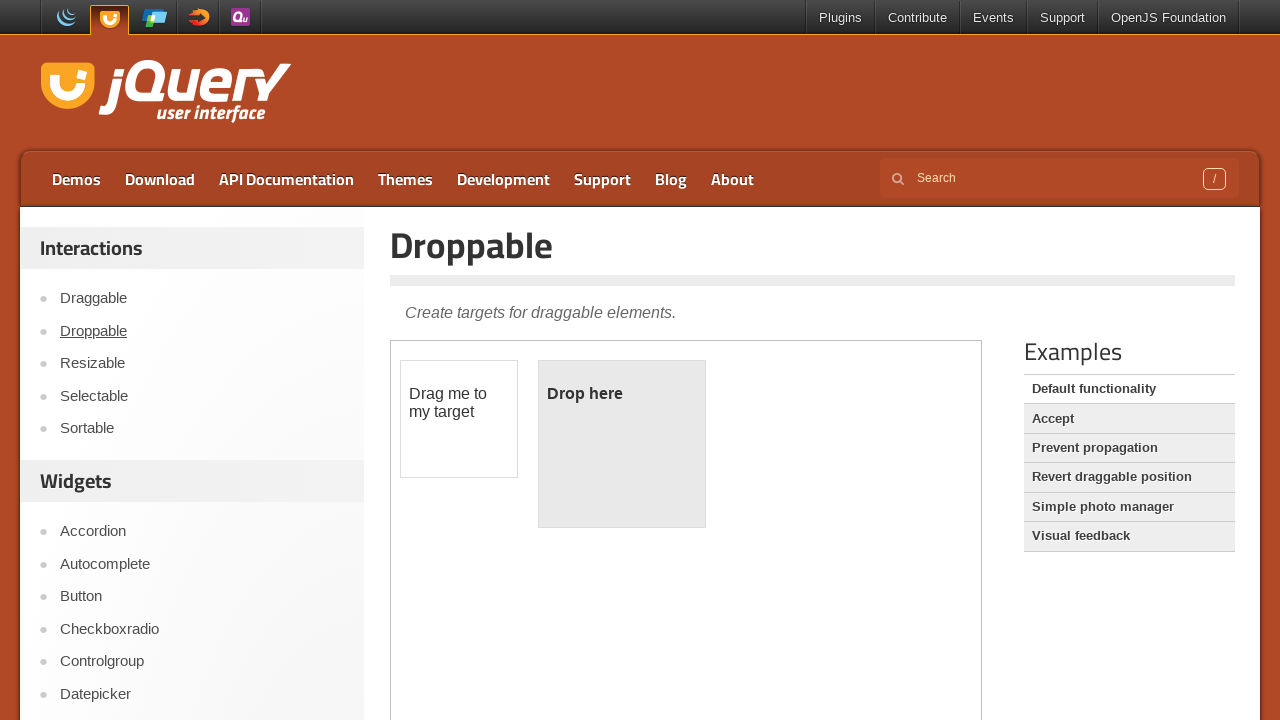

Located the droppable area
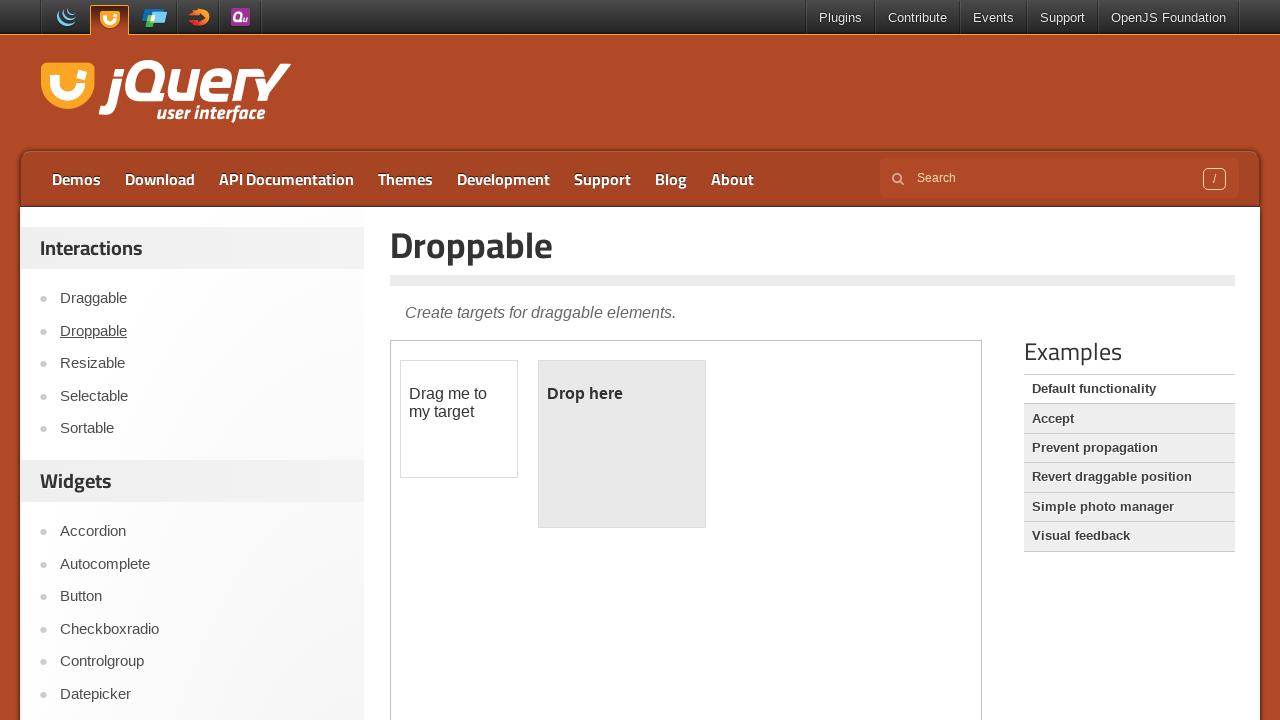

Performed drag and drop operation, dragging the element into the droppable area at (622, 444)
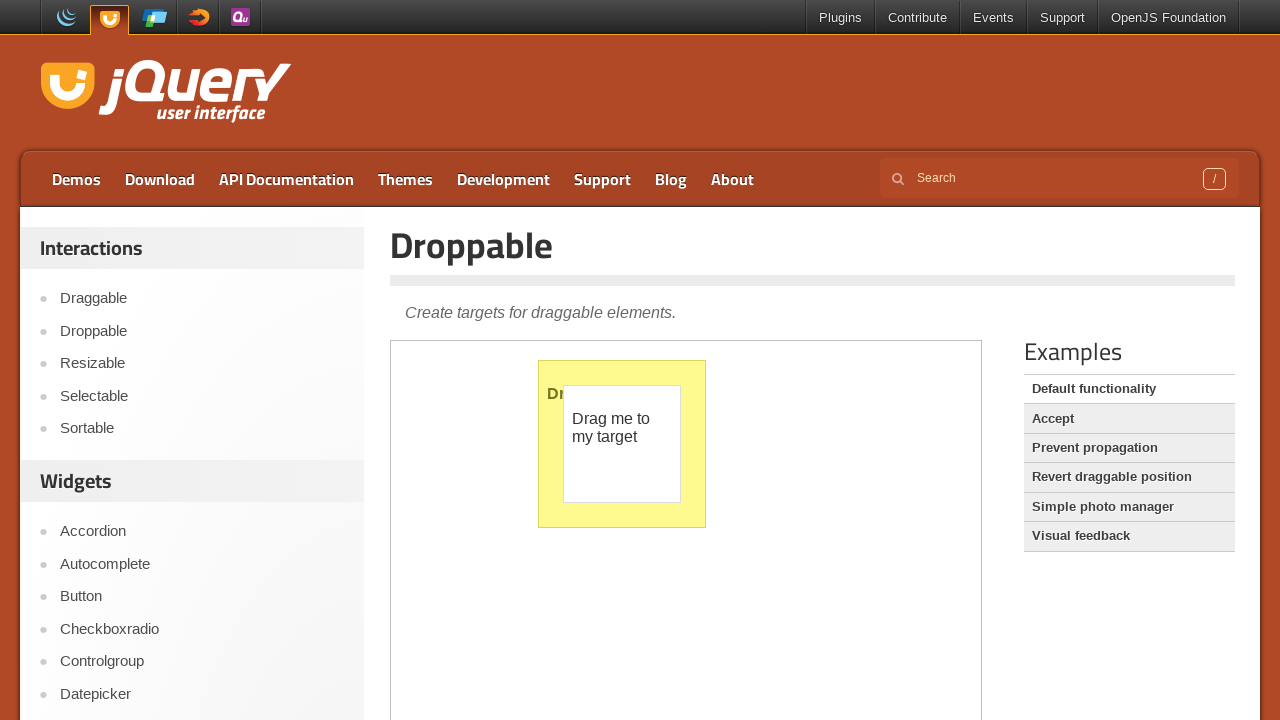

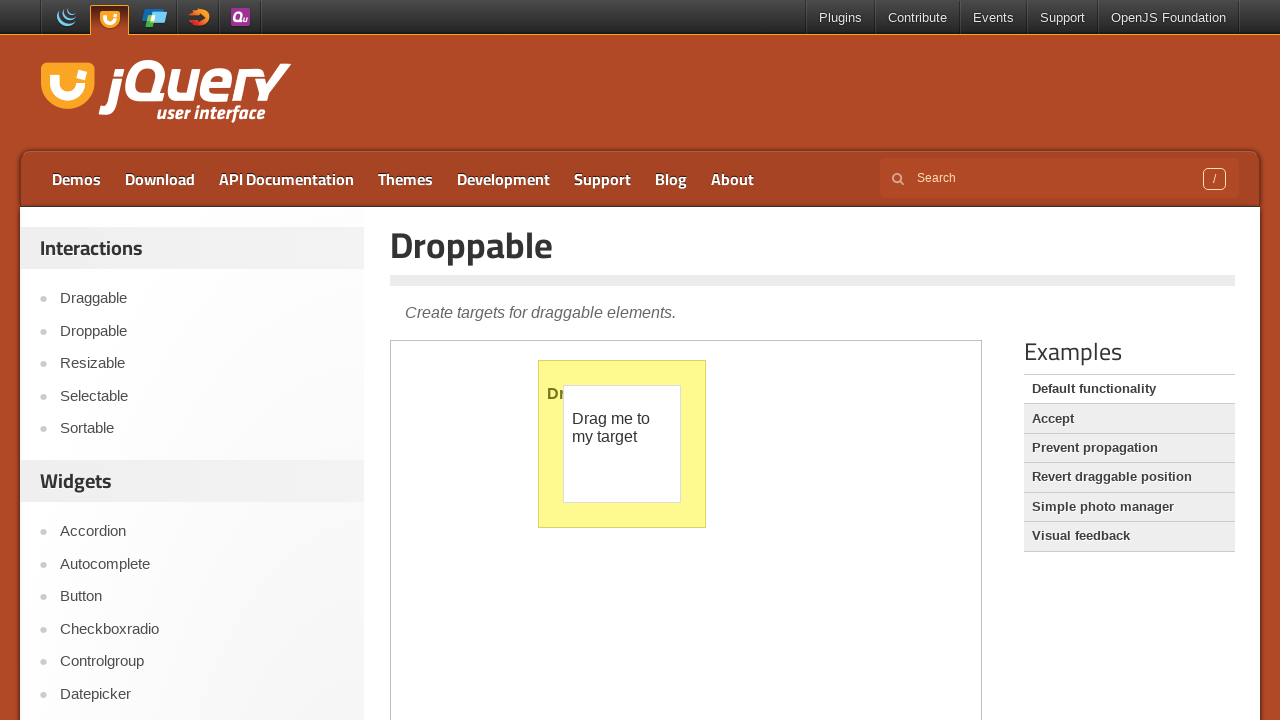